Tests handling of child browser tabs by clicking a link that opens a new window, then waiting for and verifying an element on the newly opened page.

Starting URL: https://codenboxautomationlab.com/practice/

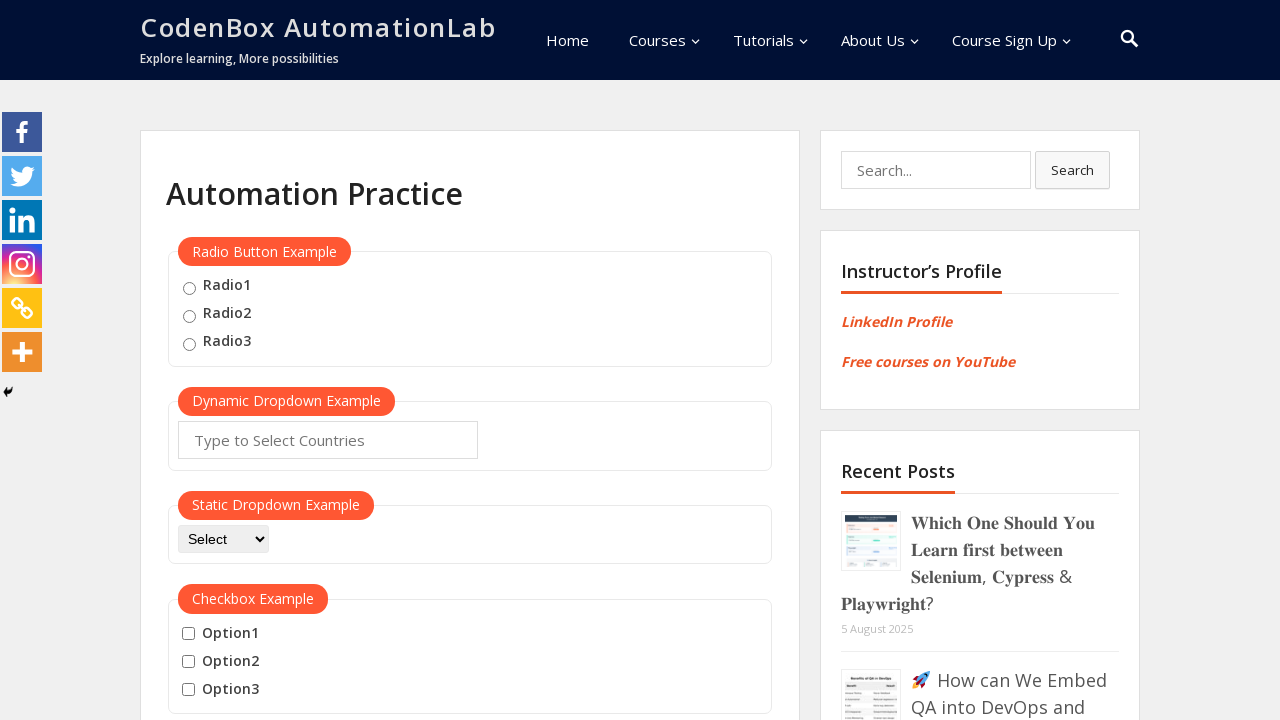

Located the link that opens a new window
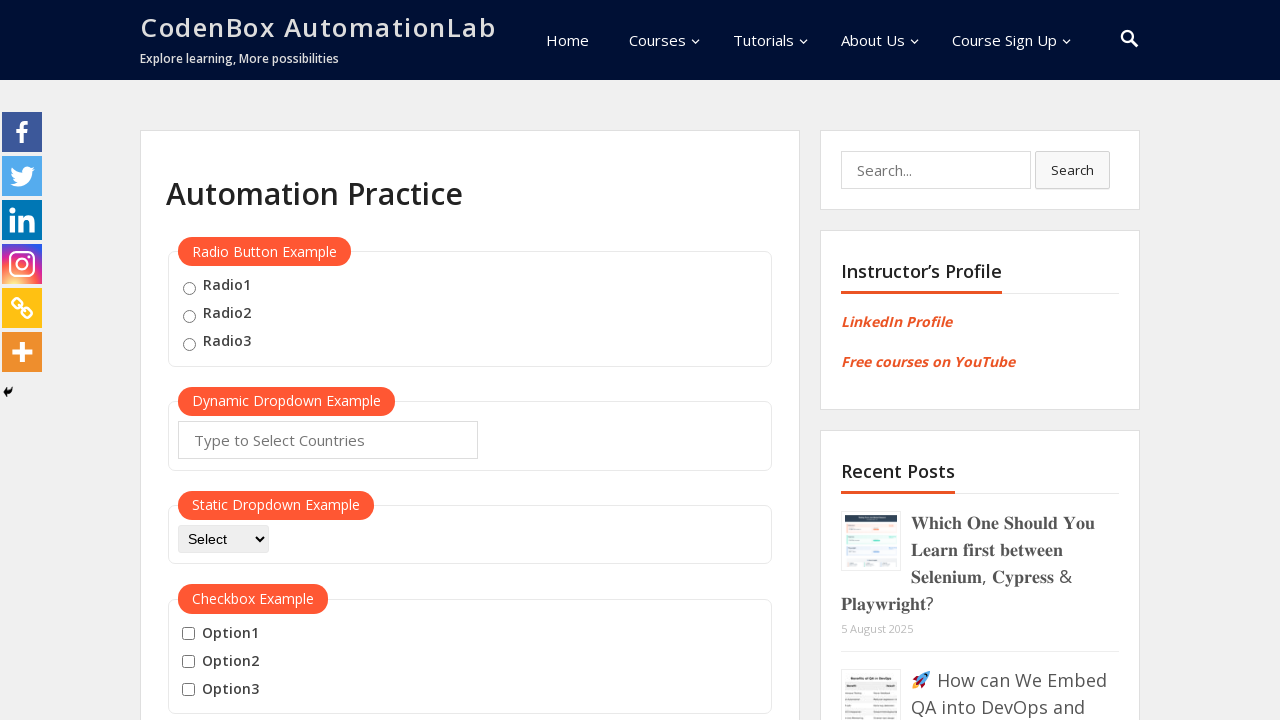

Clicked the link to open a new window and captured the new page at (237, 360) on #openwindow
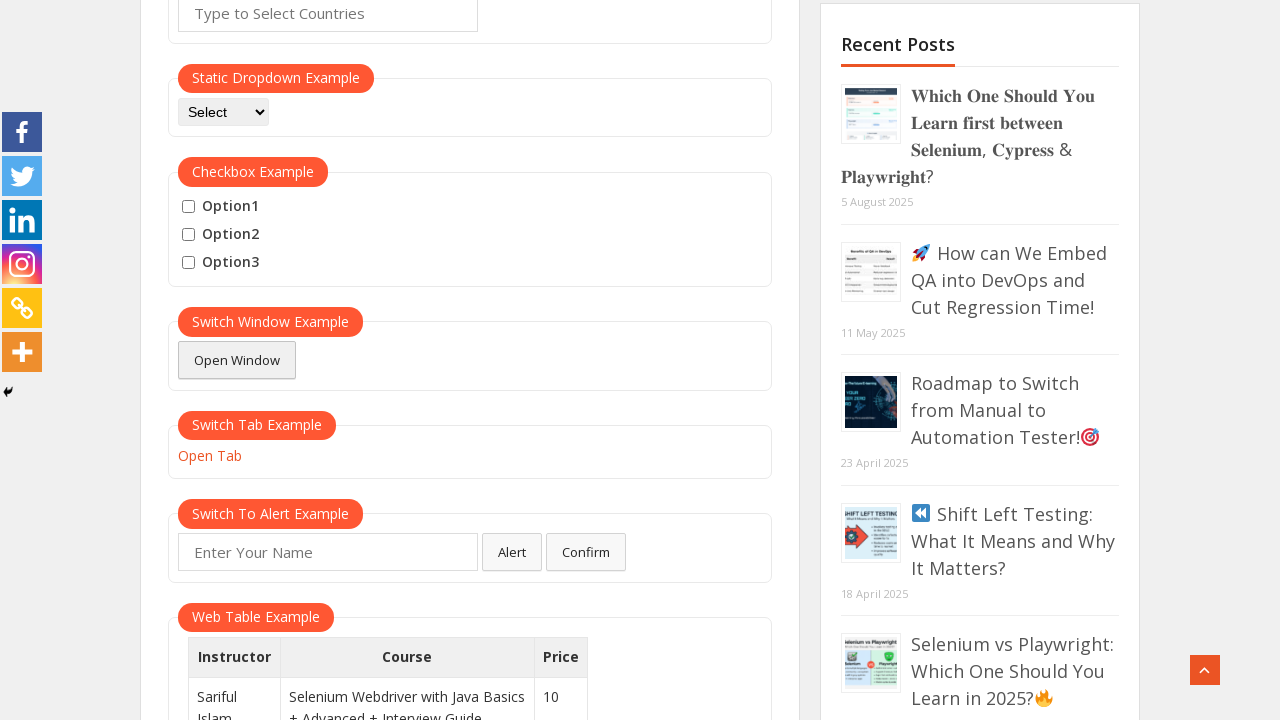

Retrieved the new page object from the context
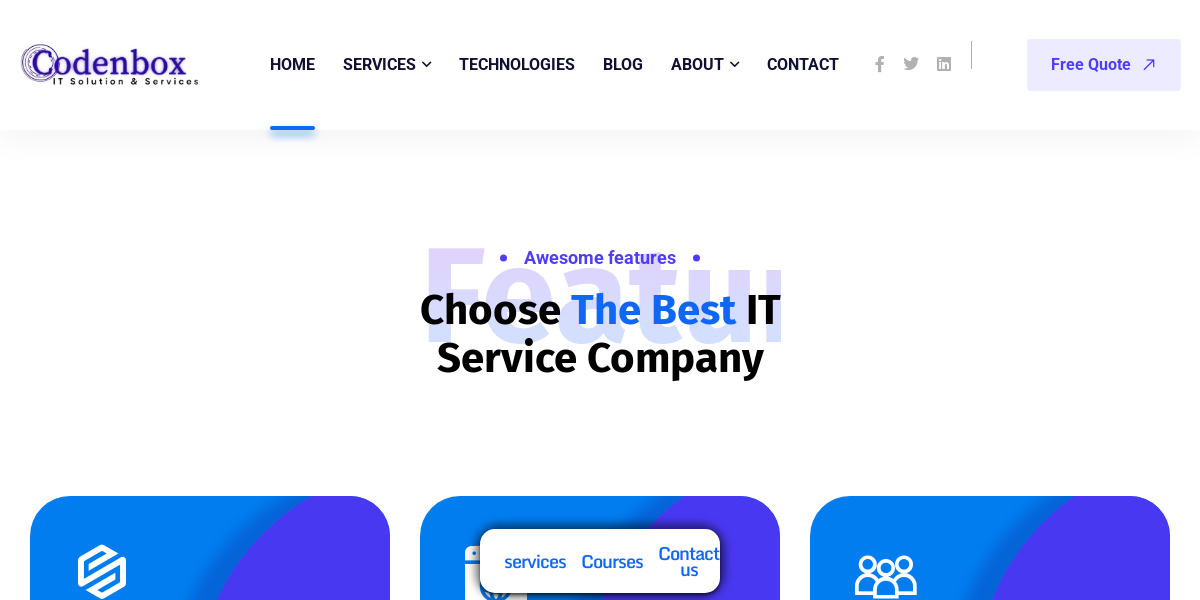

Waited for the logo element to be visible on the new page
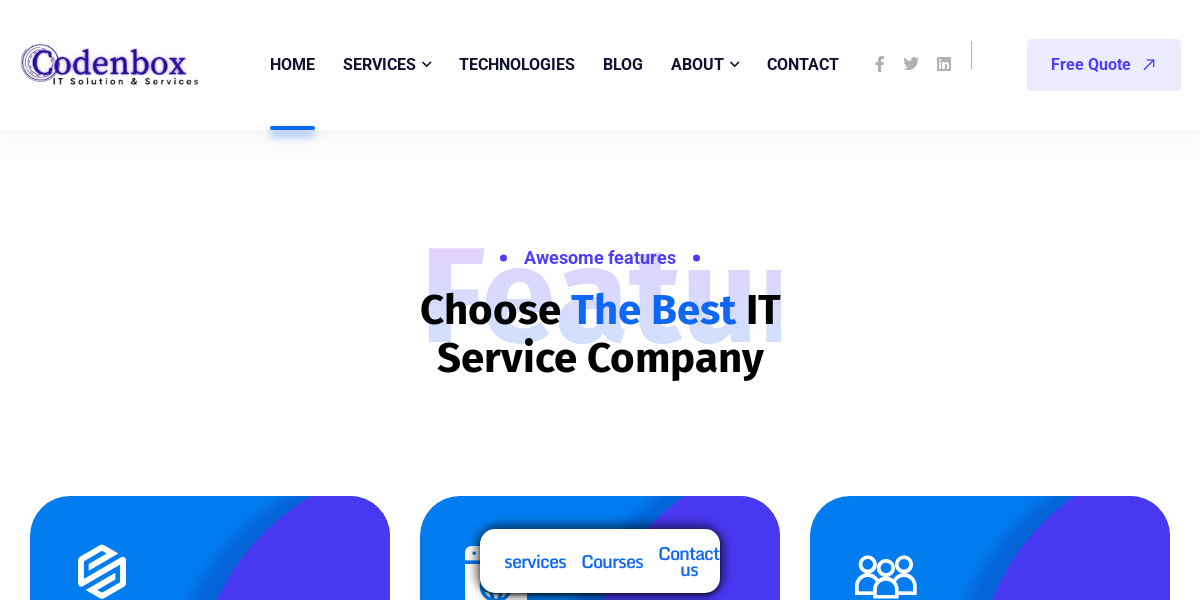

Verified that the logo element is visible on the new page
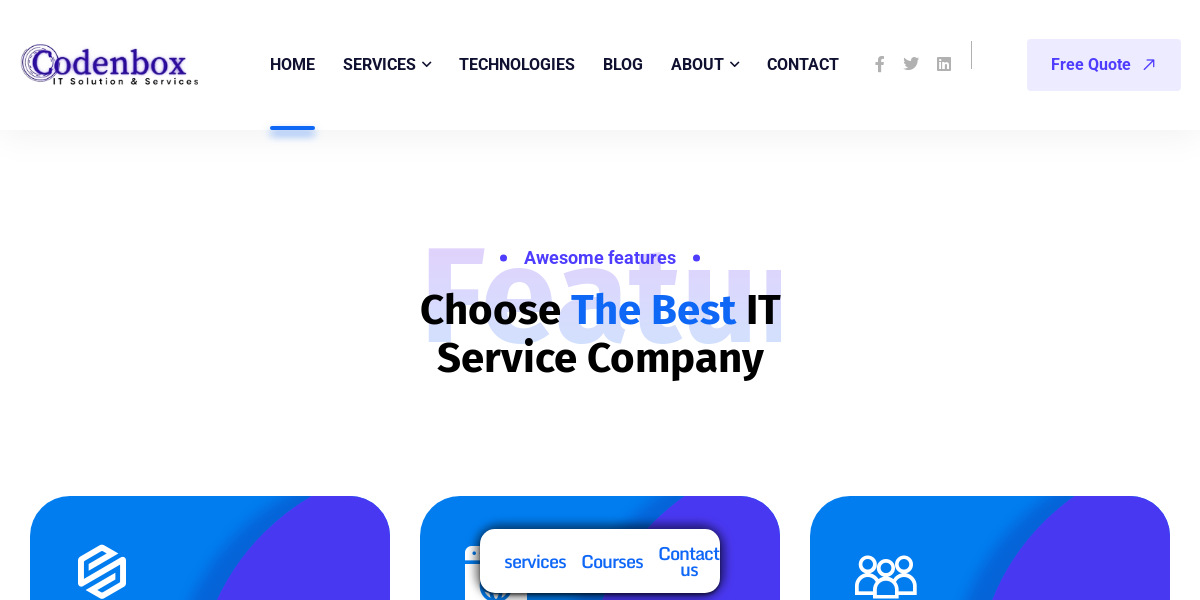

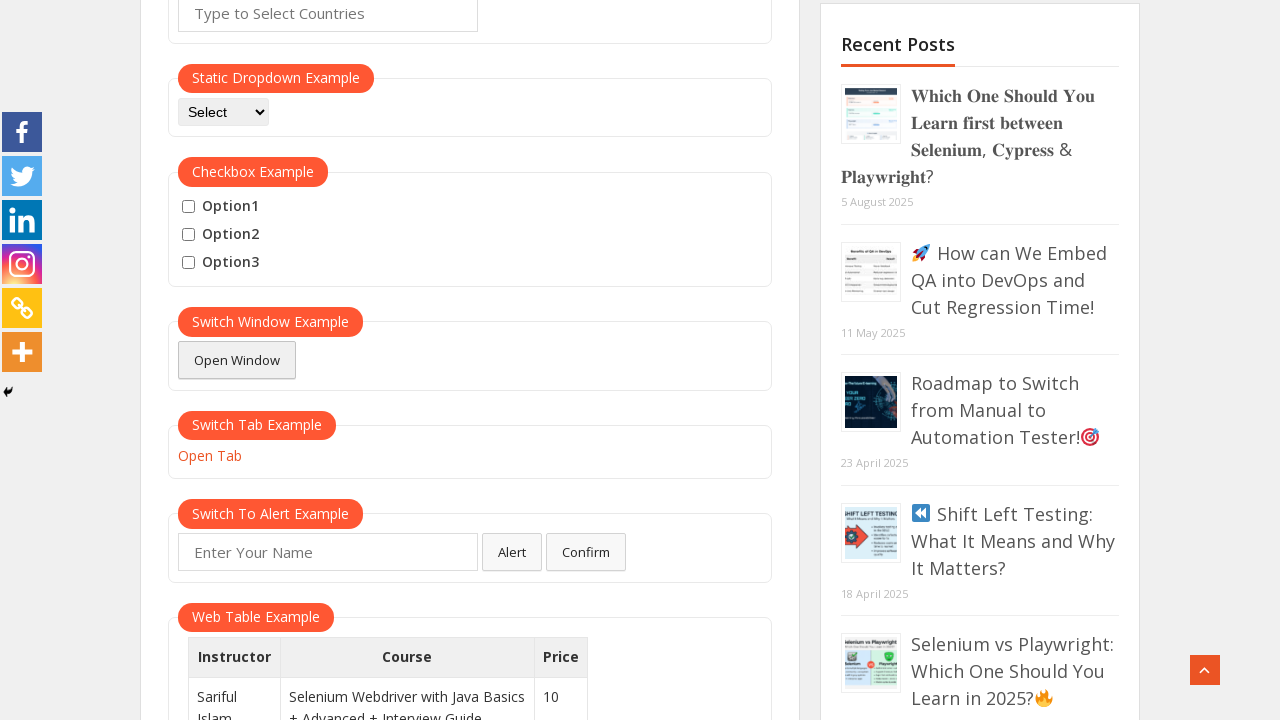